Verifies that there is a ul element inside the header for navigation links

Starting URL: https://finndude.github.io/DBI-Coursework/People-Search/people-search.html

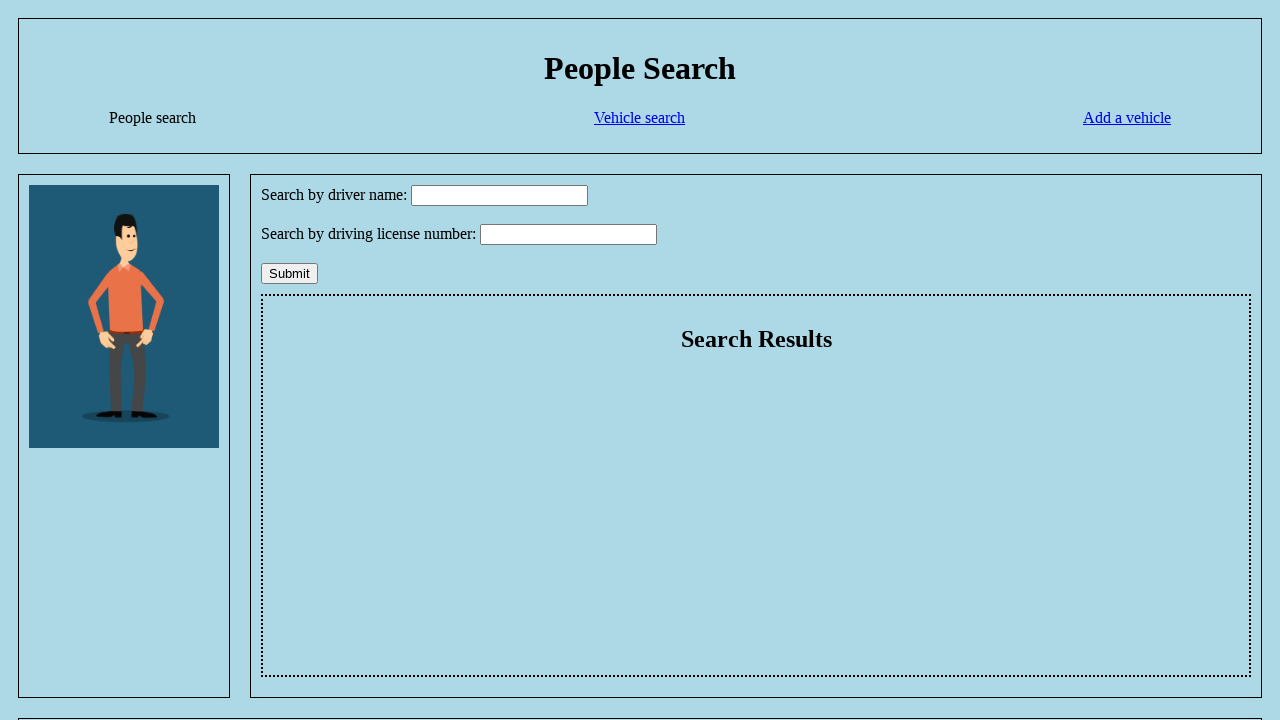

Navigated to People Search page
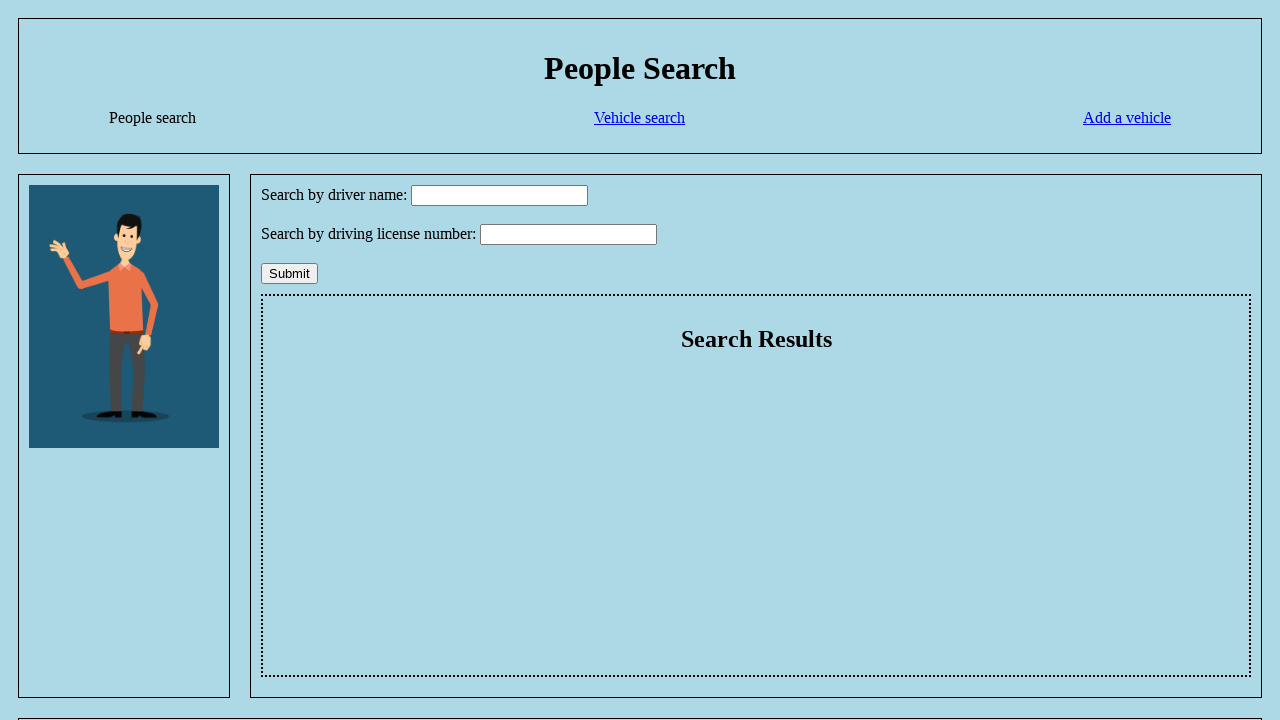

Checked for ul element inside header
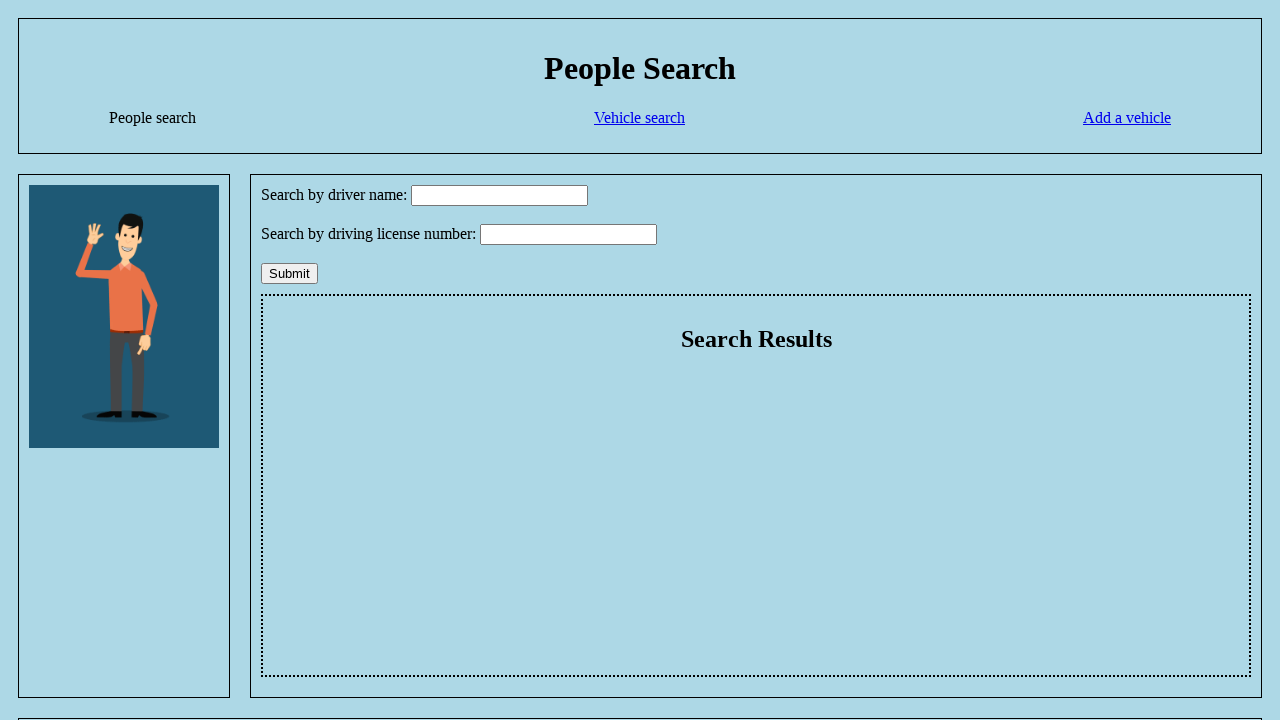

Verified that ul element exists inside header for navigation links
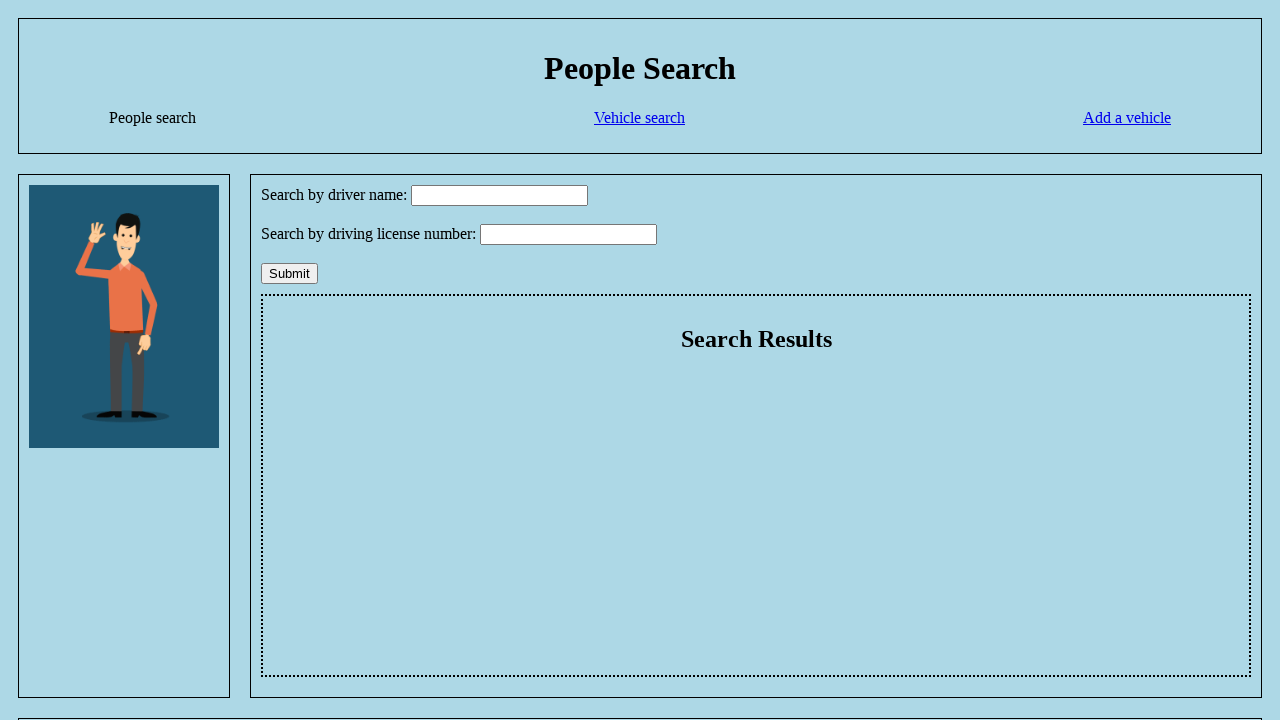

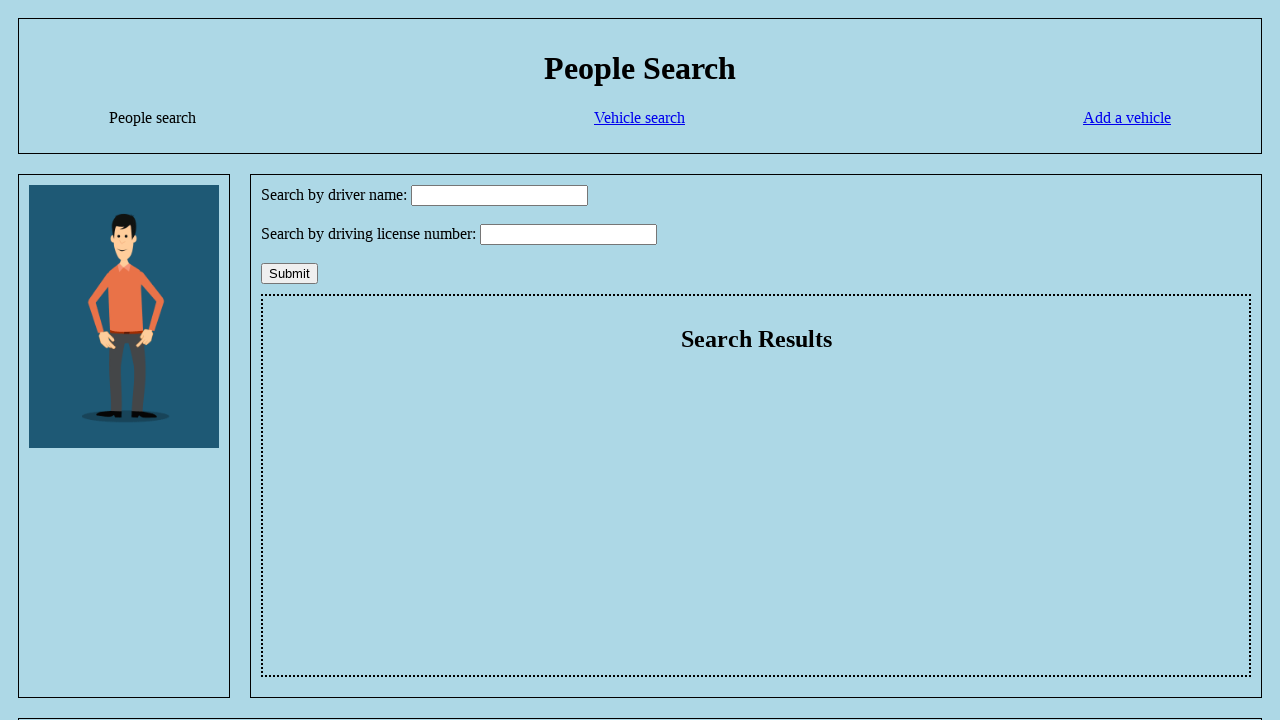